Navigates to a form page, scrolls down, and checks all unchecked checkboxes on the page

Starting URL: https://echoecho.com/htmlforms09.htm

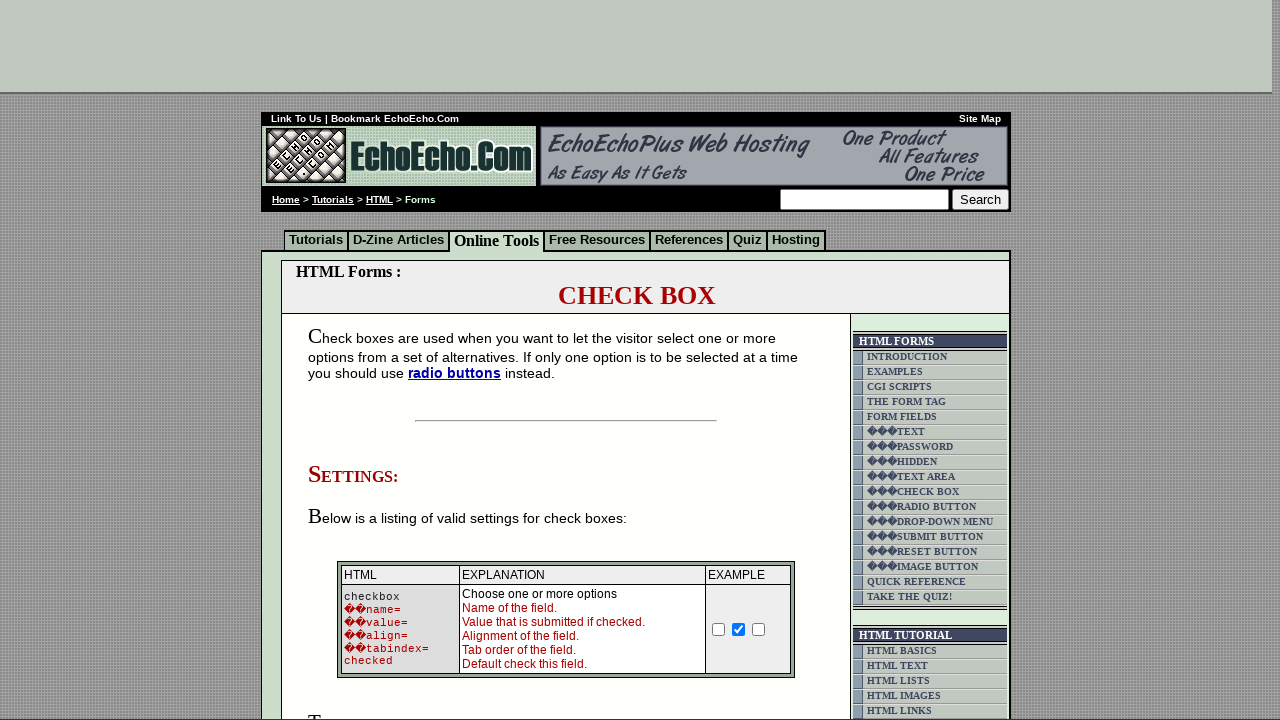

Navigated to form page with checkboxes
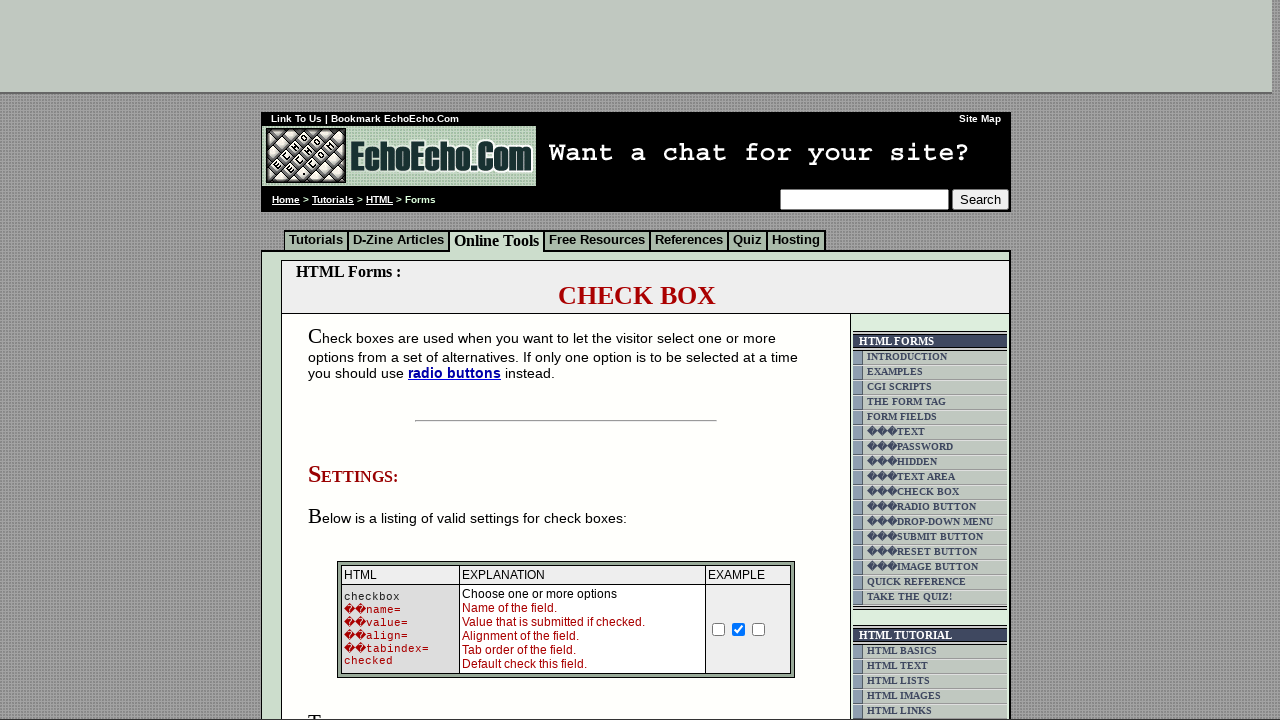

Scrolled down 500 pixels
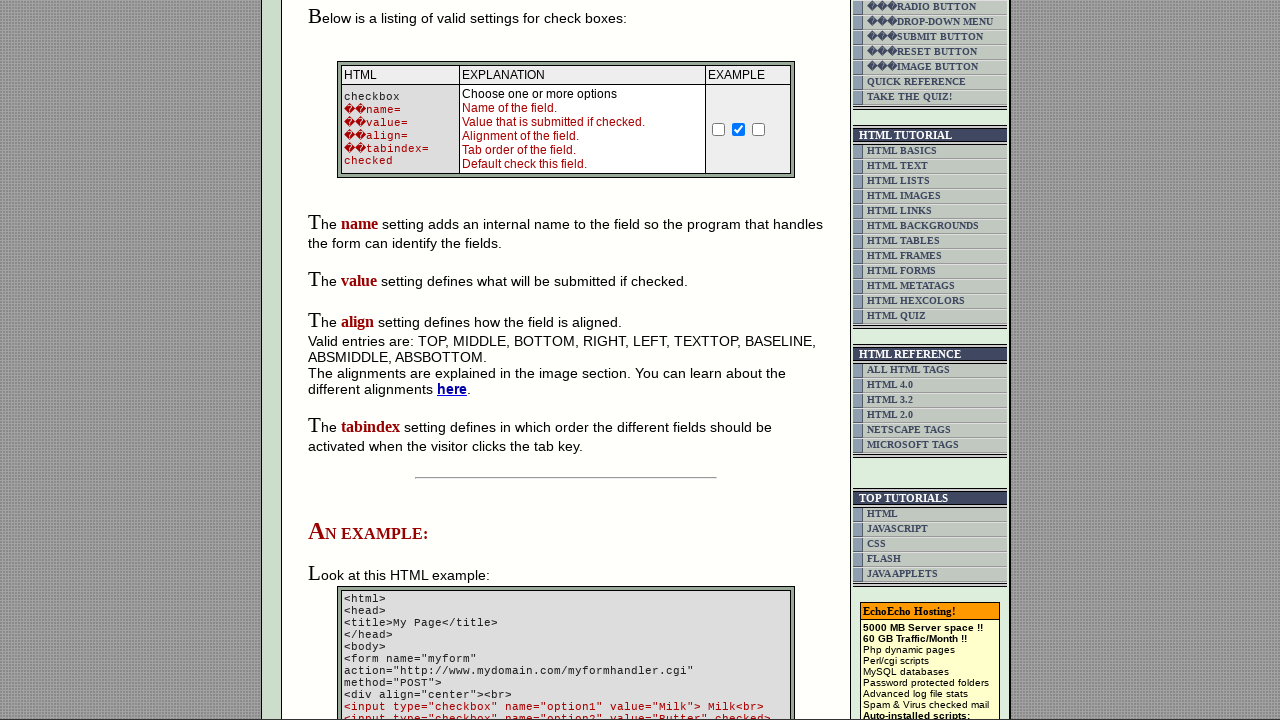

Waited for page to stabilize after scroll
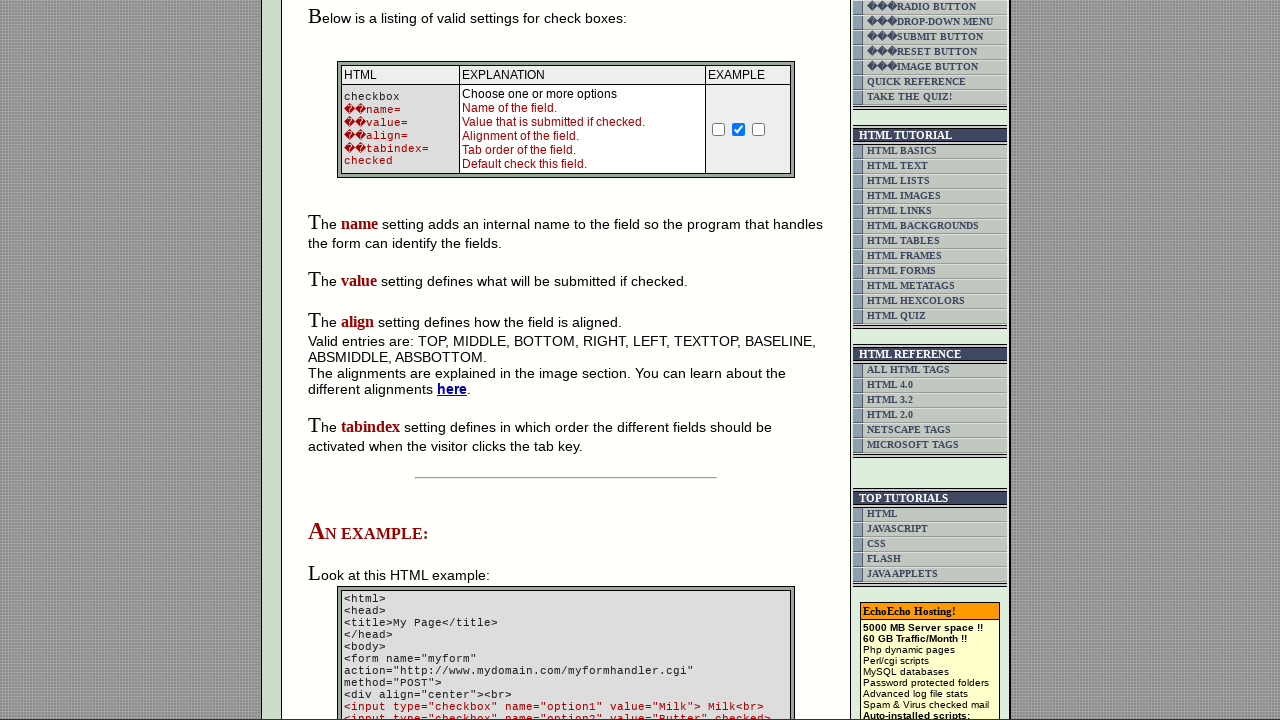

Found 3 checkboxes on the page
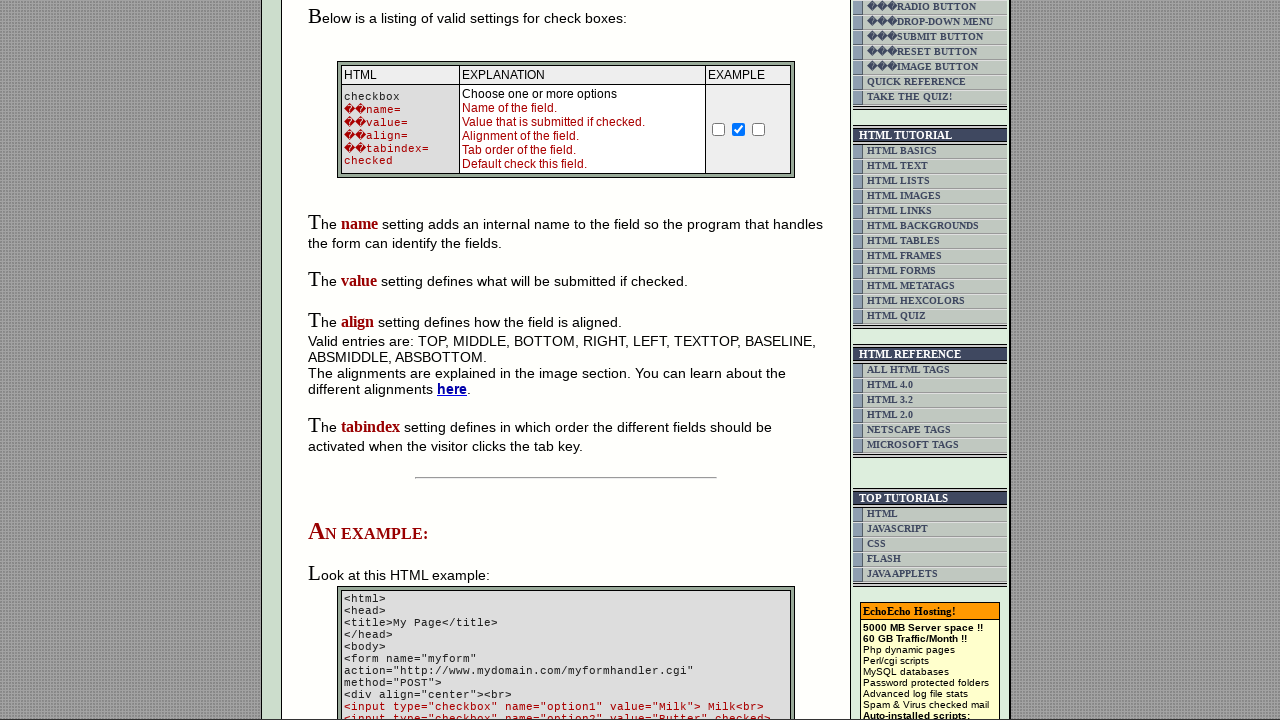

Checked an unchecked checkbox at (719, 129) on input[name='Checkbox'] >> nth=0
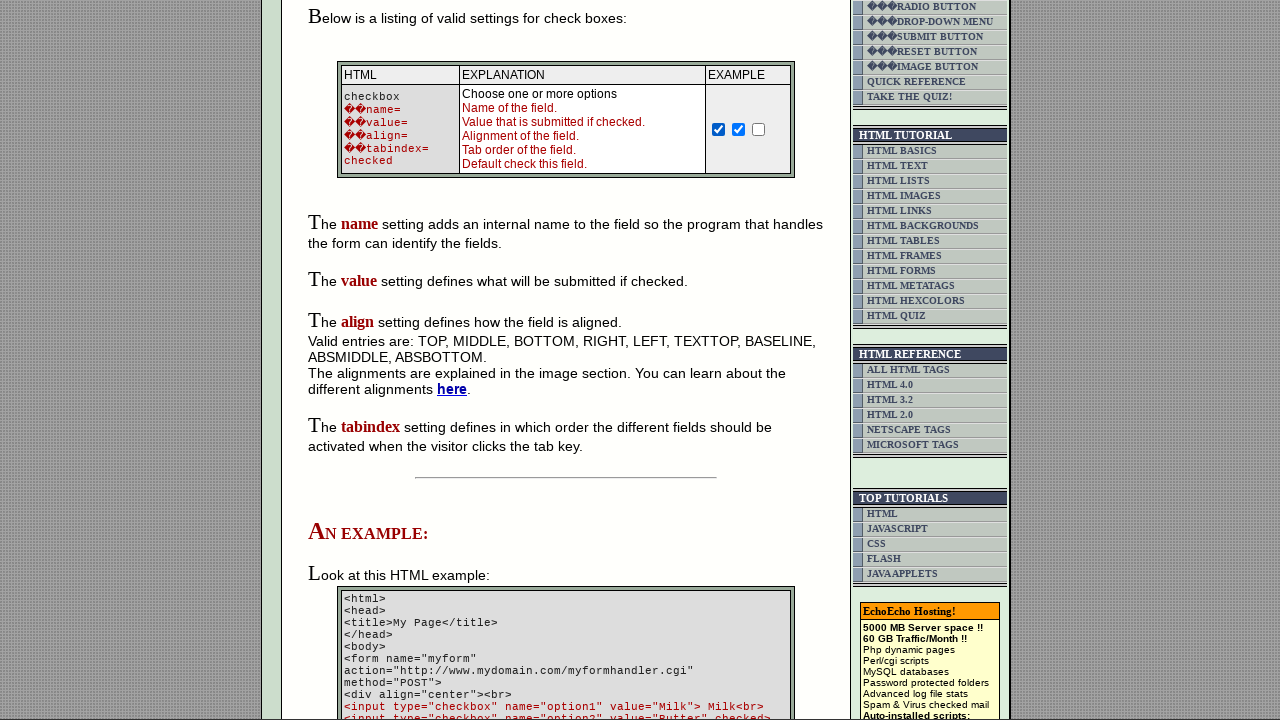

Checked an unchecked checkbox at (759, 129) on input[name='Checkbox'] >> nth=2
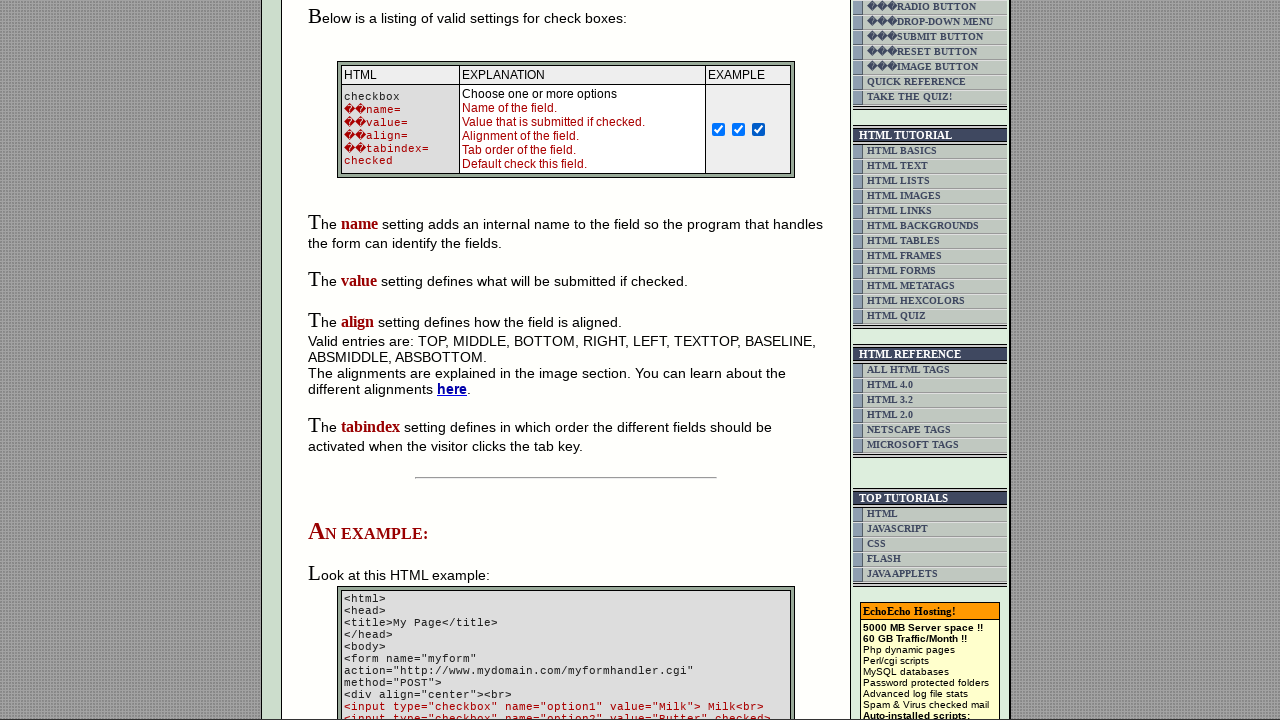

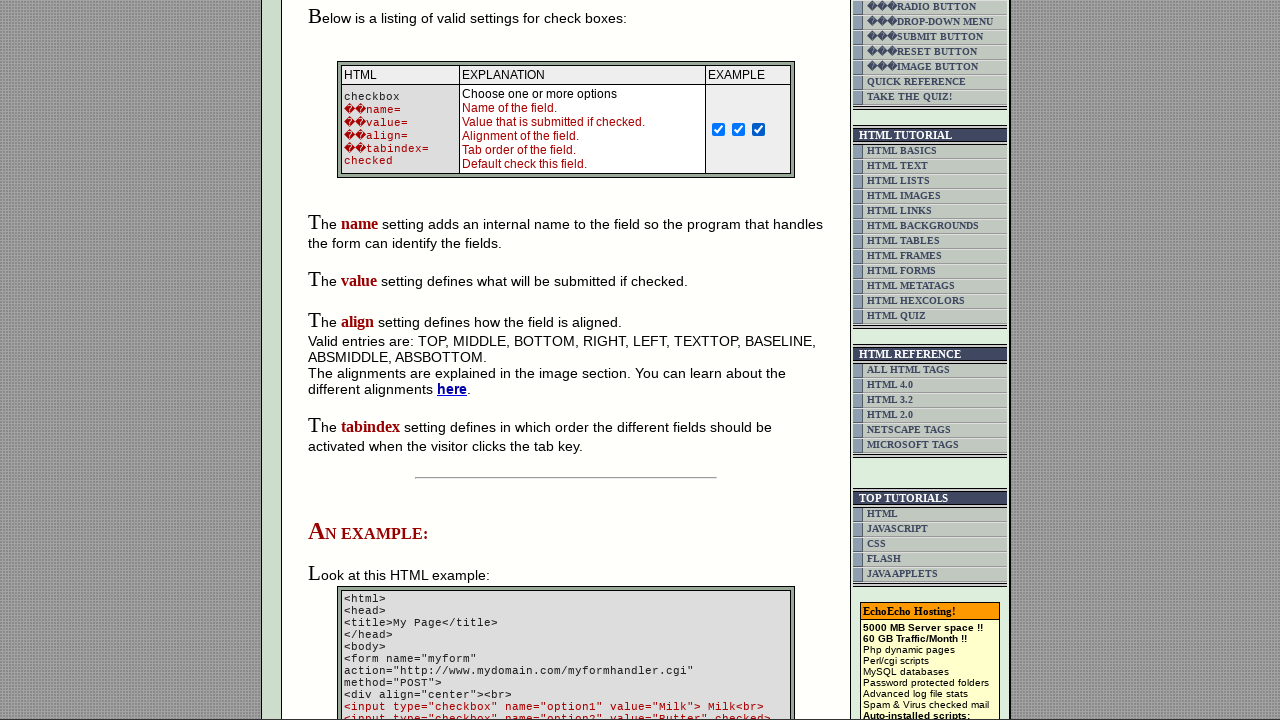